Tests radio button interaction by navigating to the interactions page, scrolling to and clicking a radio button

Starting URL: https://ultimateqa.com/automation

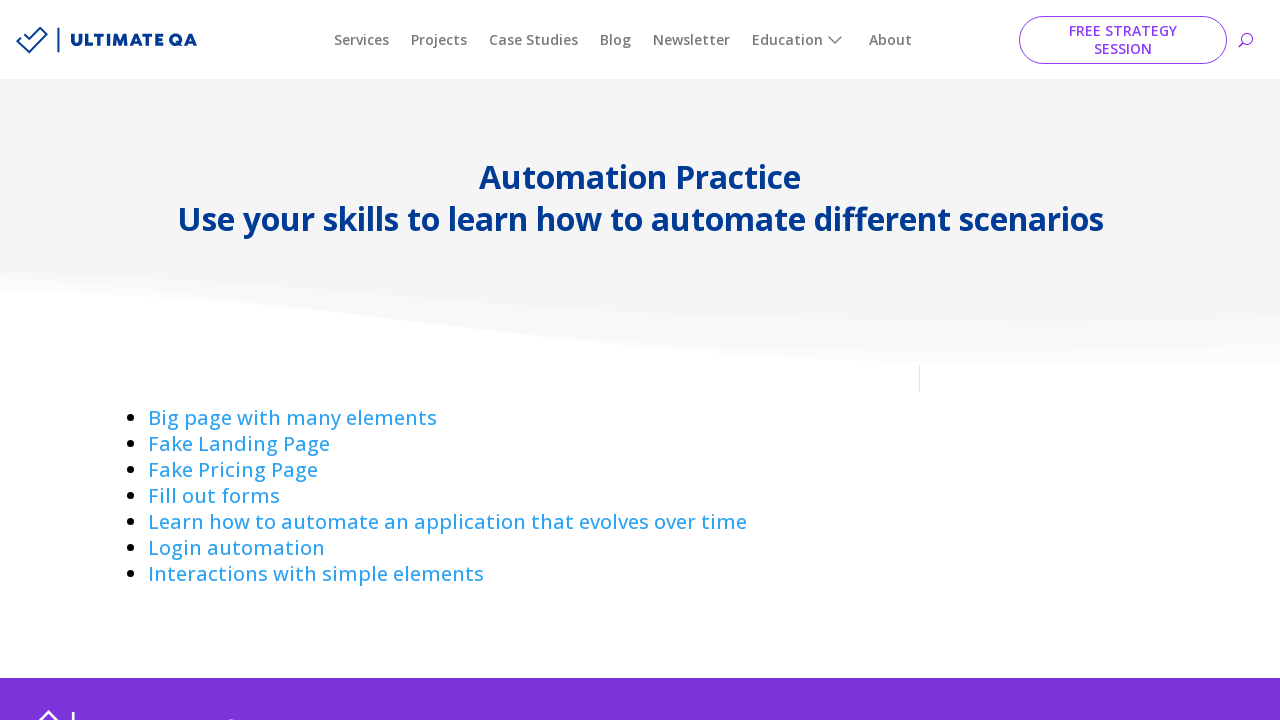

Clicked on 'Interactions with simple elements' link at (316, 574) on text=Interactions with simple elements
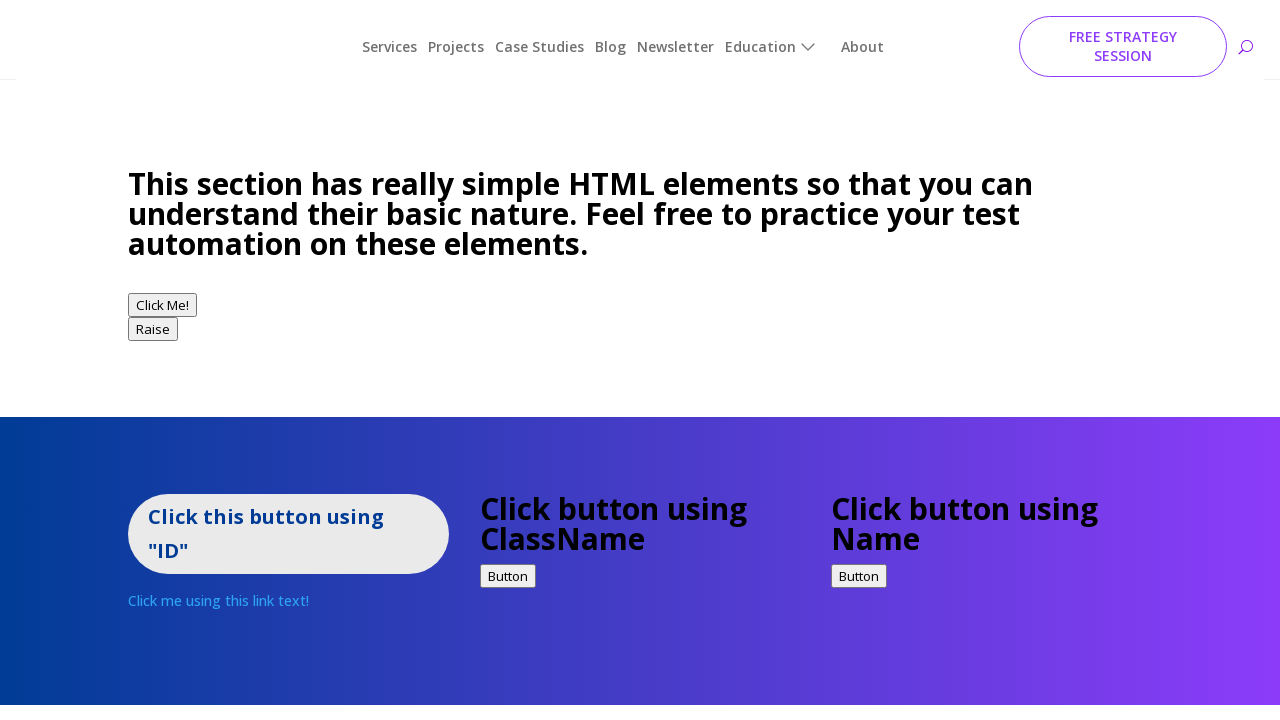

Located radio button element
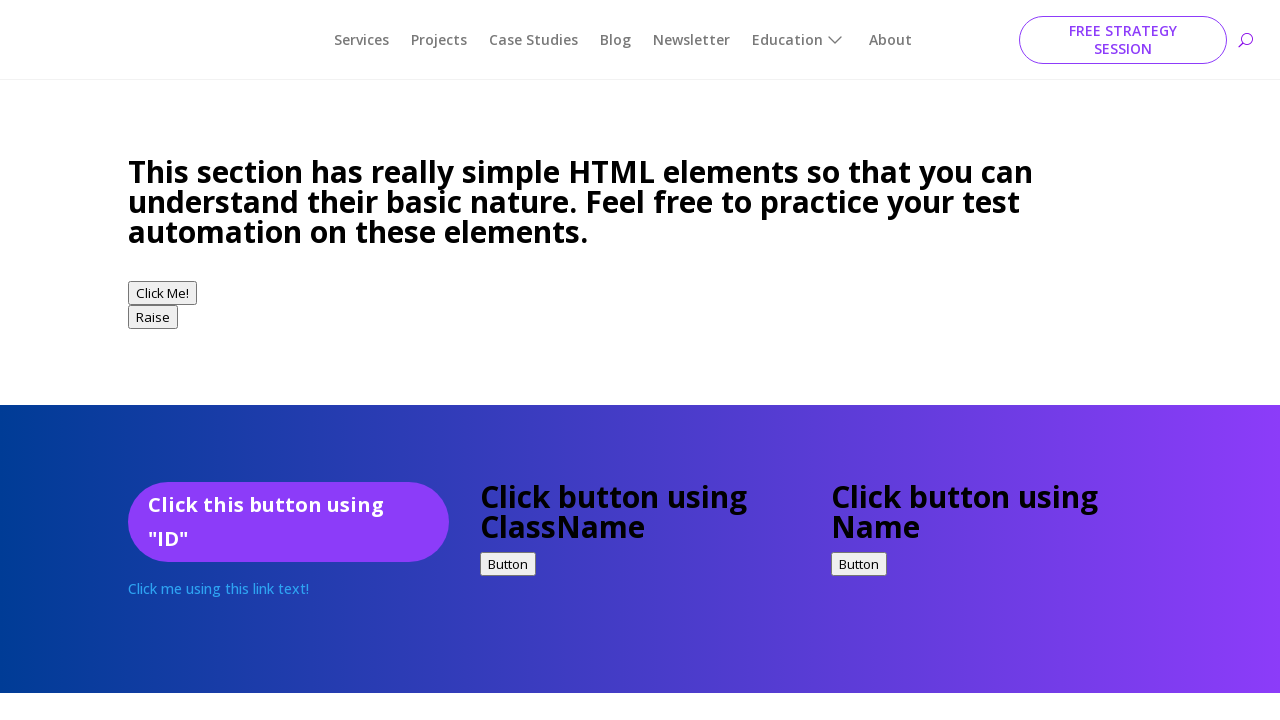

Scrolled radio button into view
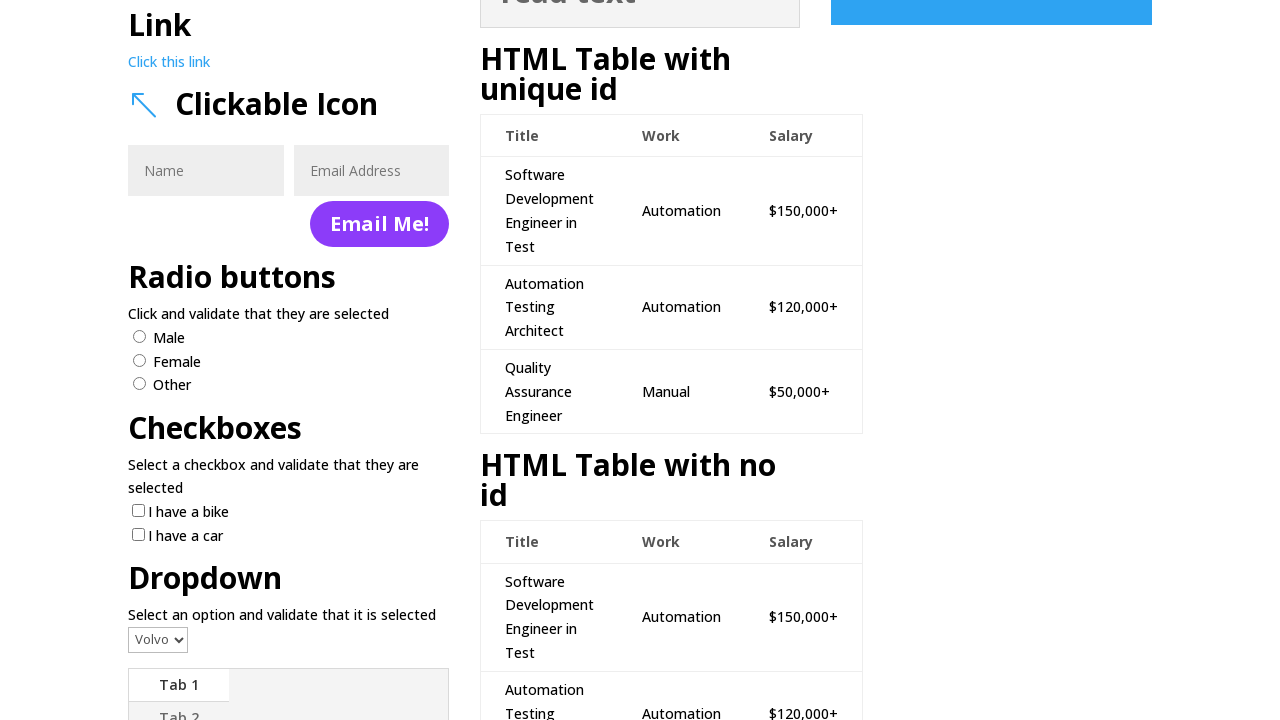

Clicked the radio button at (140, 360) on .et_pb_blurb_6 input:nth-child(3)
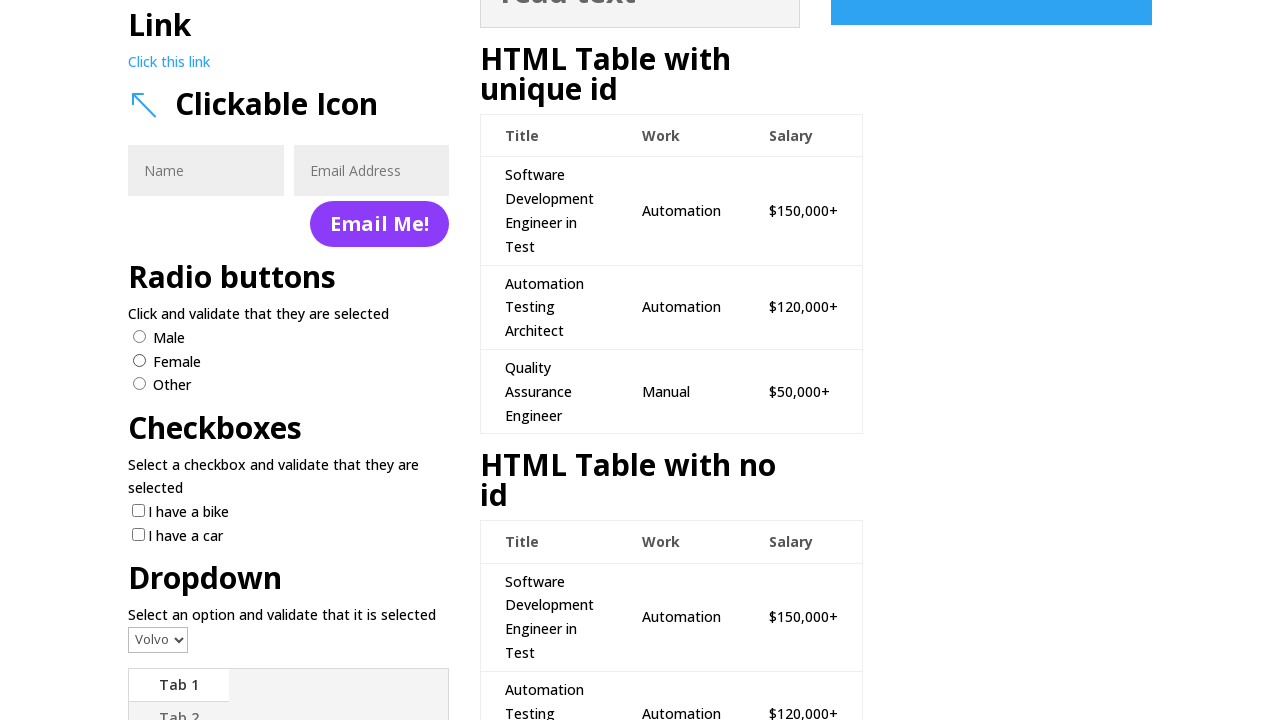

Verified radio button is selected
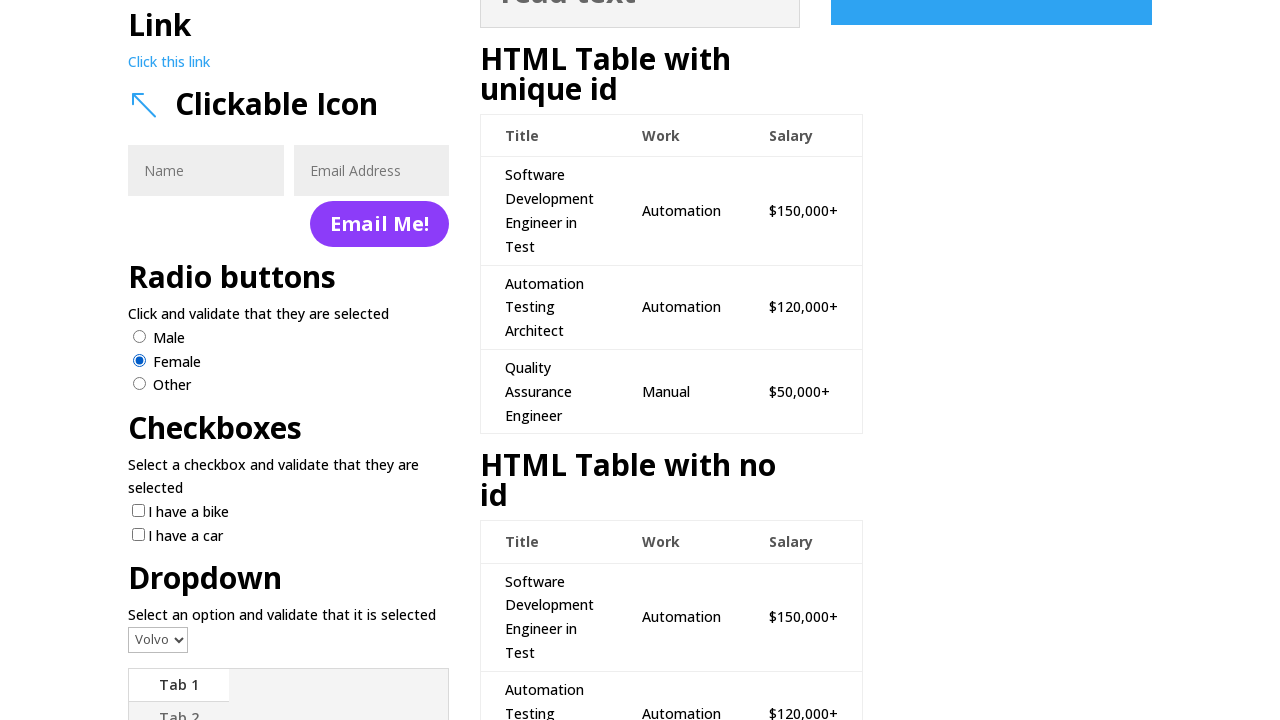

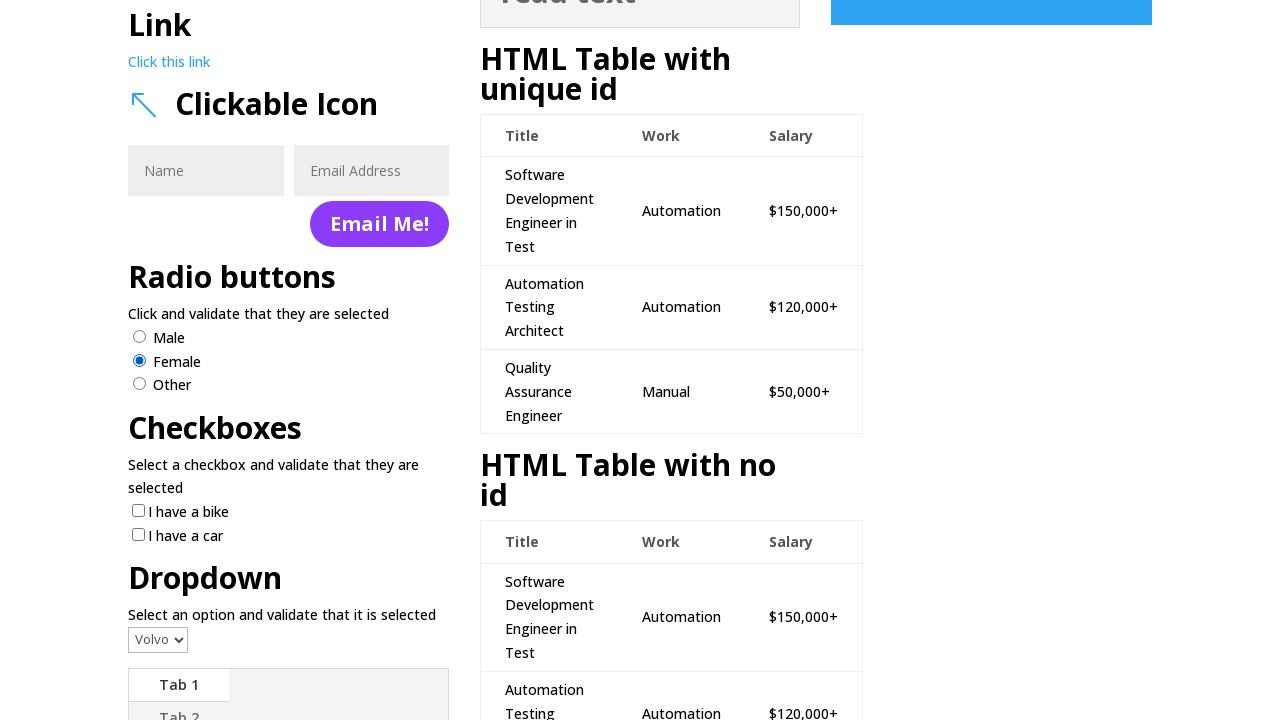